Tests context menu and double-click interactions to display dropdown menus

Starting URL: https://bonigarcia.dev/selenium-webdriver-java/dropdown-menu.html

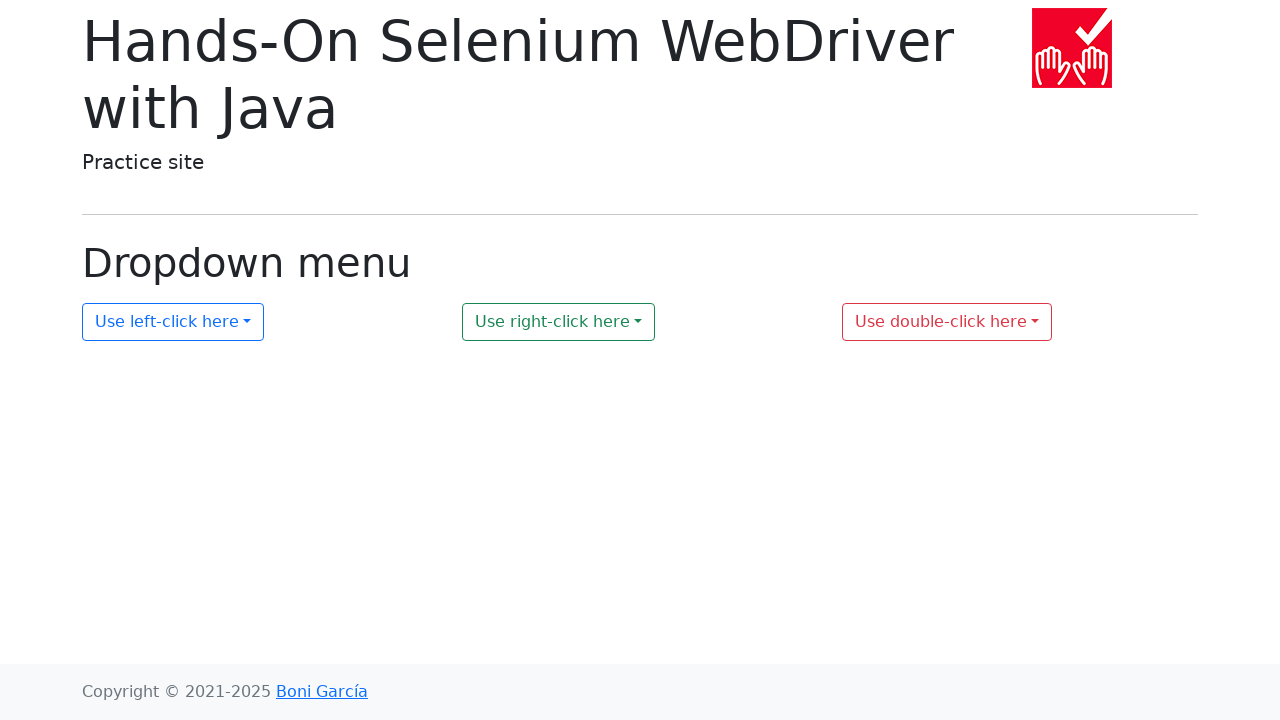

Right-clicked on dropdown 2 to show context menu at (559, 322) on #my-dropdown-2
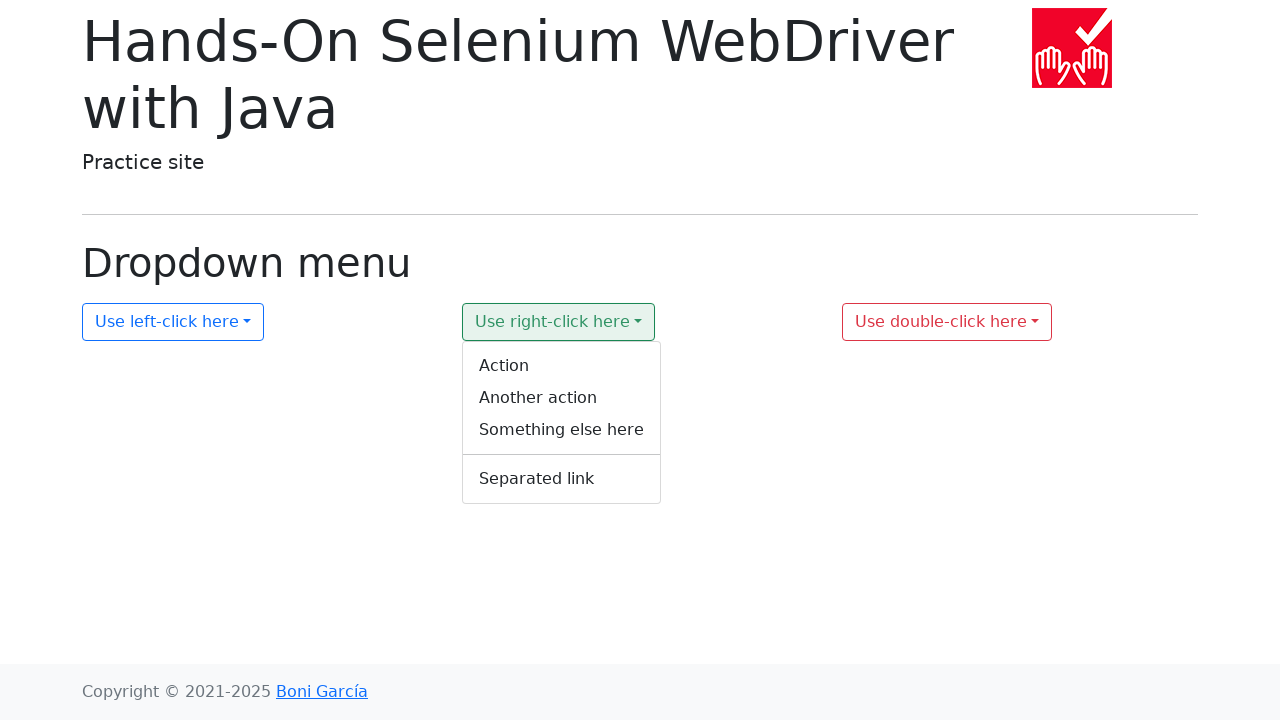

Double-clicked on dropdown 3 to show its menu at (947, 322) on #my-dropdown-3
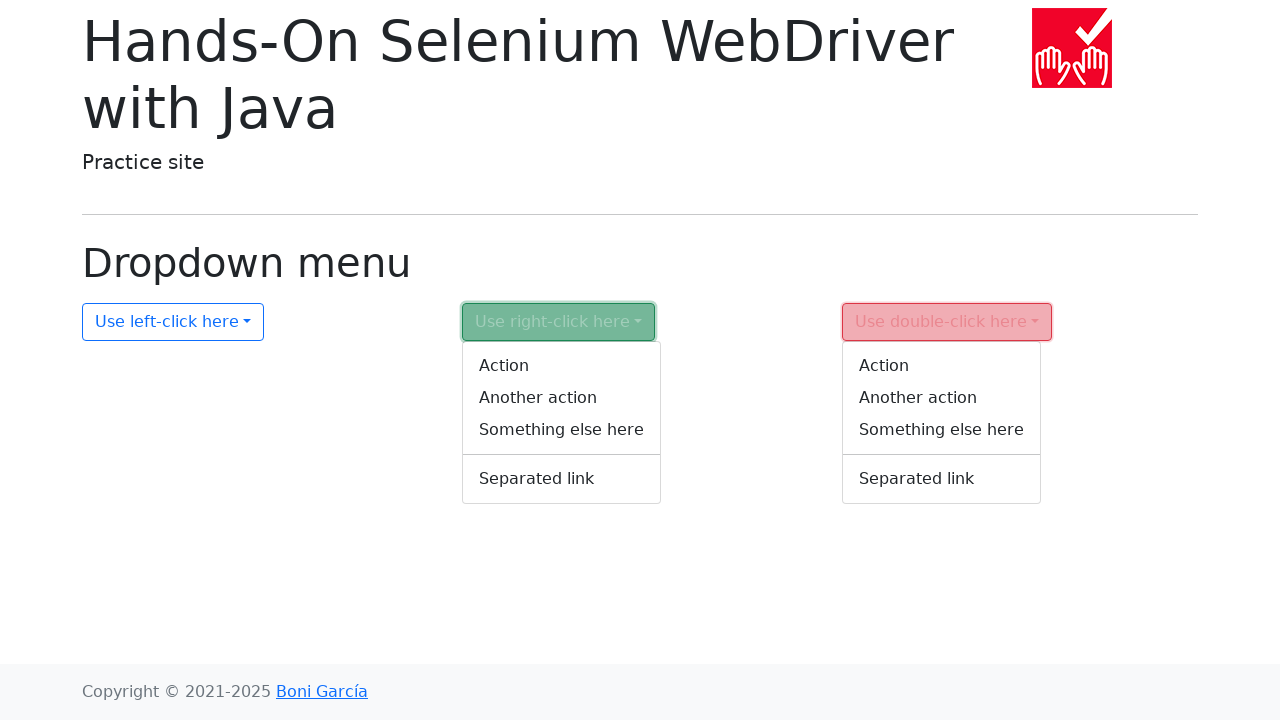

Context menu 2 became visible
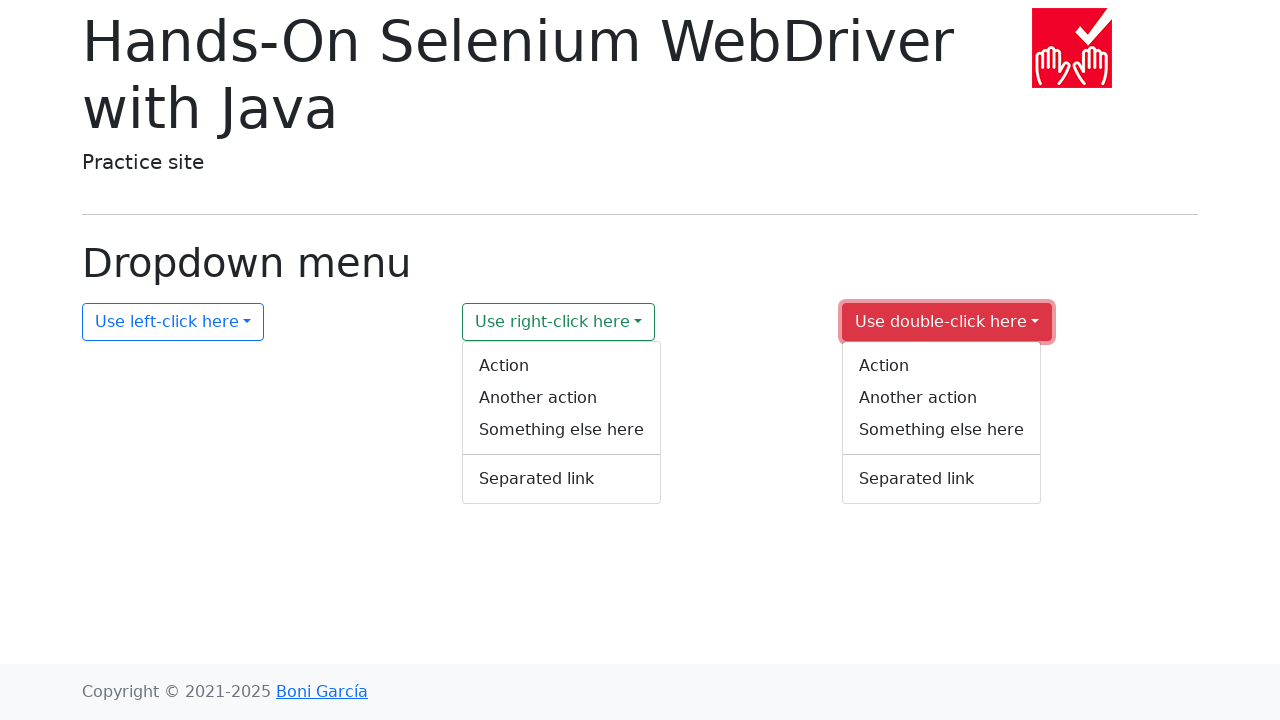

Context menu 3 became visible
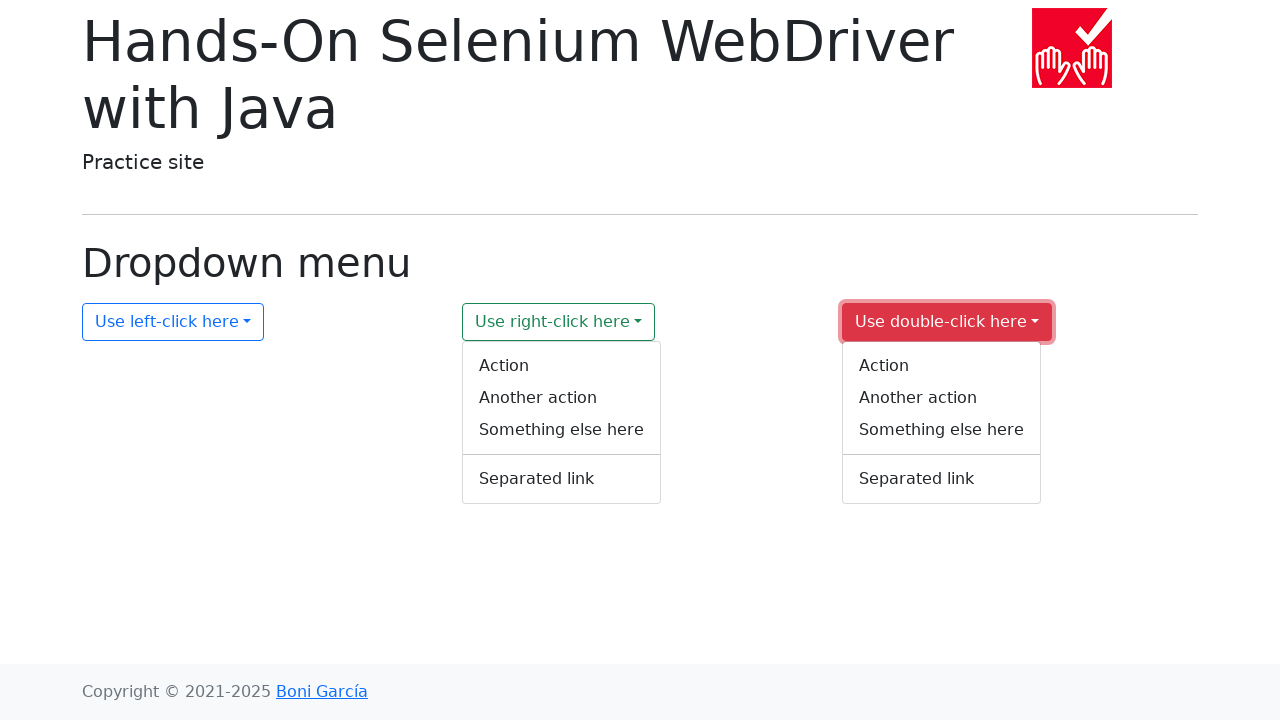

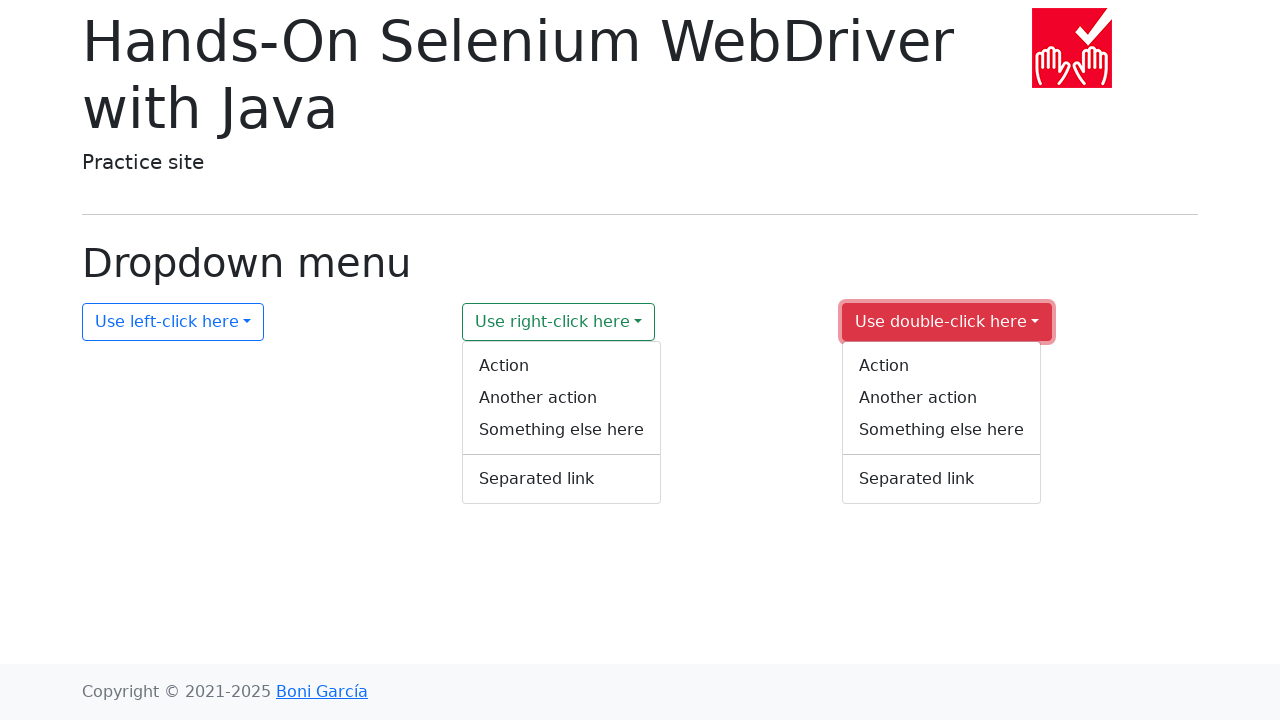